Tests various button interactions on a buttons demo page, including clicking primary, success, info, warning, danger, and link buttons, as well as button groups and dropdowns.

Starting URL: https://formy-project.herokuapp.com/buttons

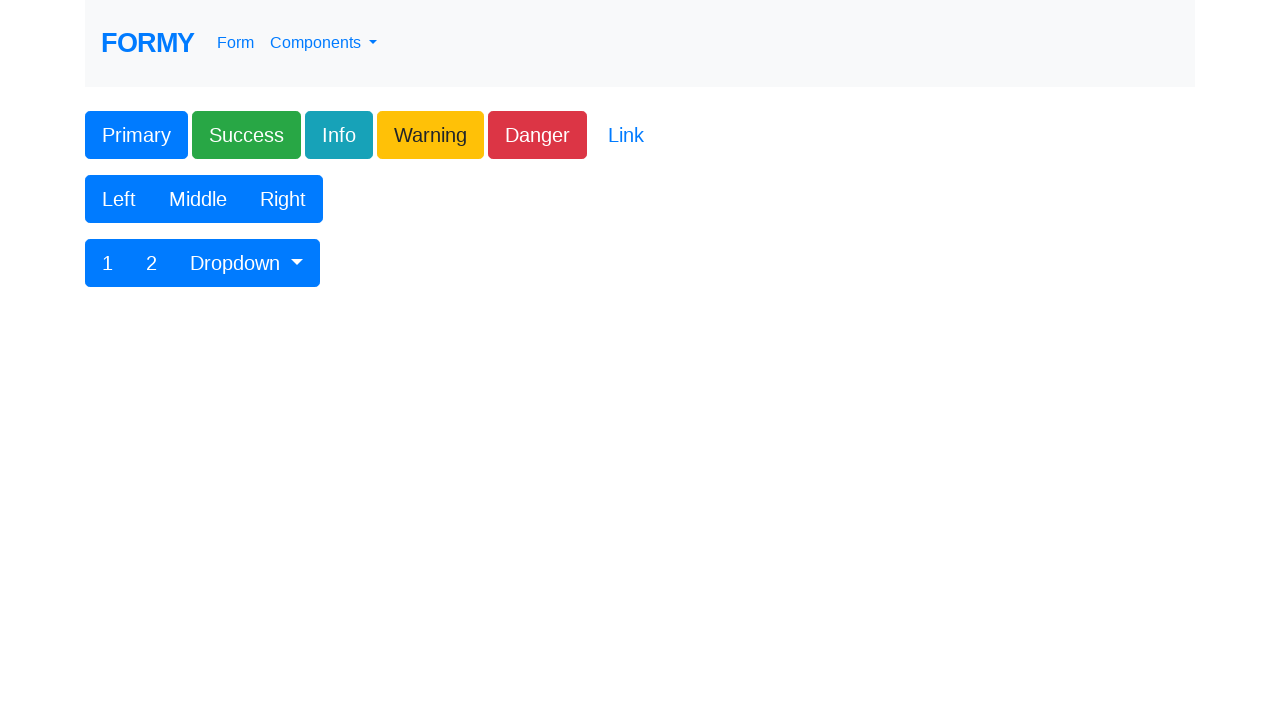

Clicked primary button at (136, 135) on .btn-primary
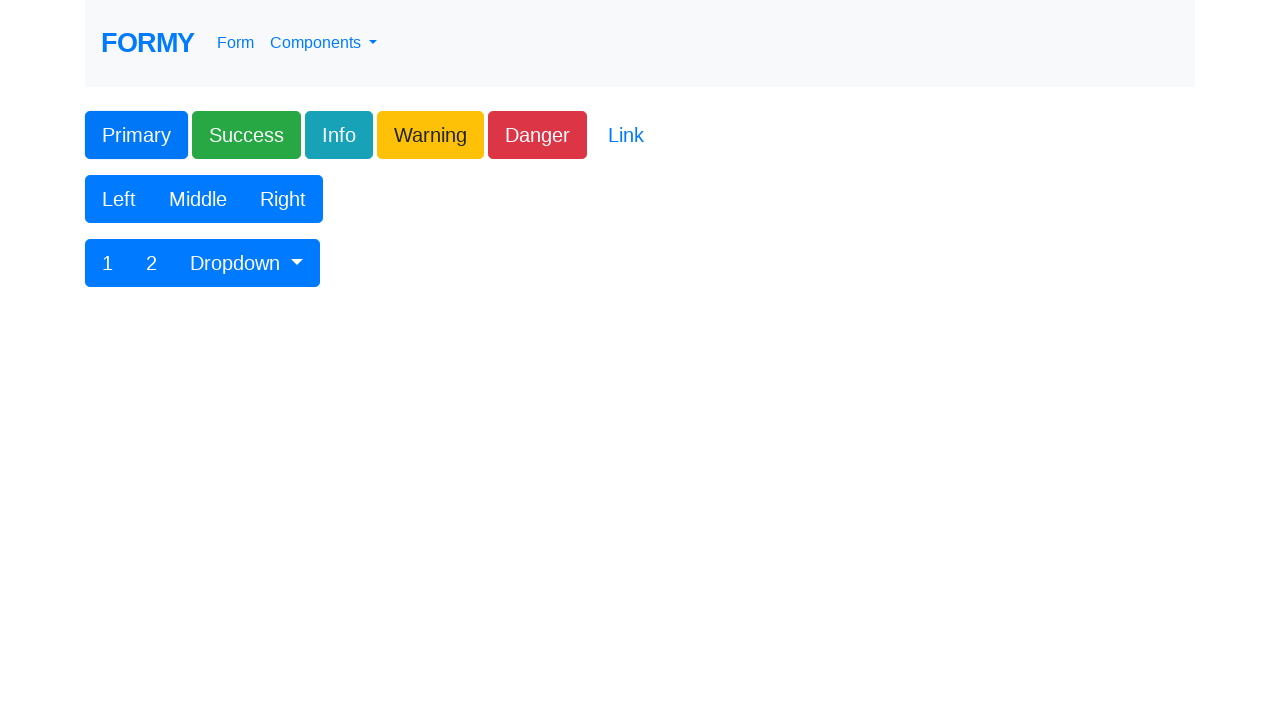

Clicked success button at (246, 135) on .btn-success
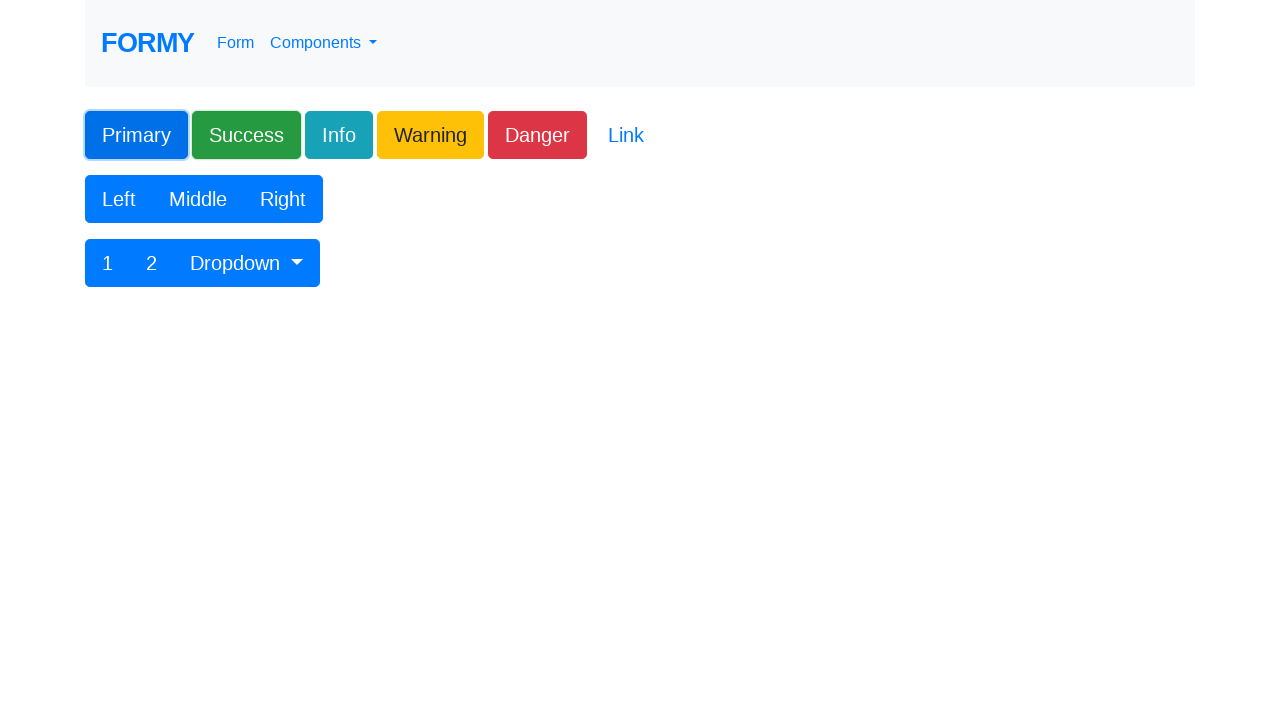

Clicked info button at (339, 135) on .btn-info
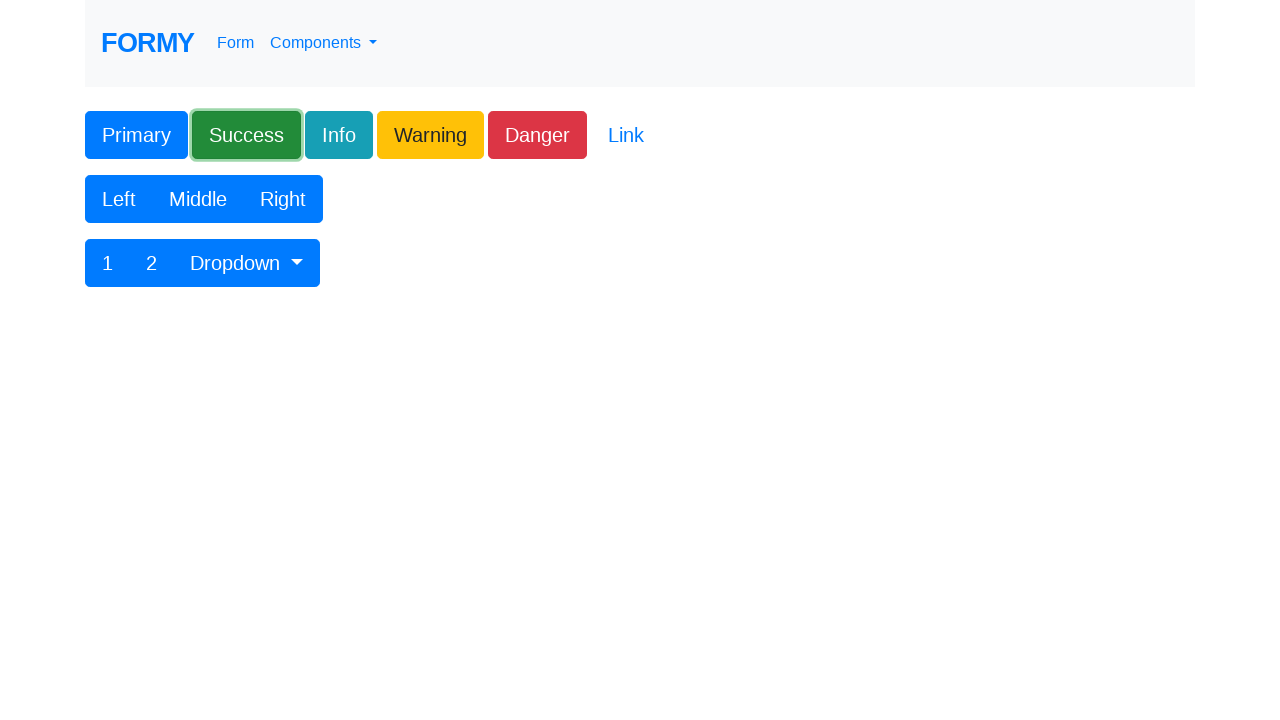

Clicked warning button at (430, 135) on .btn-warning
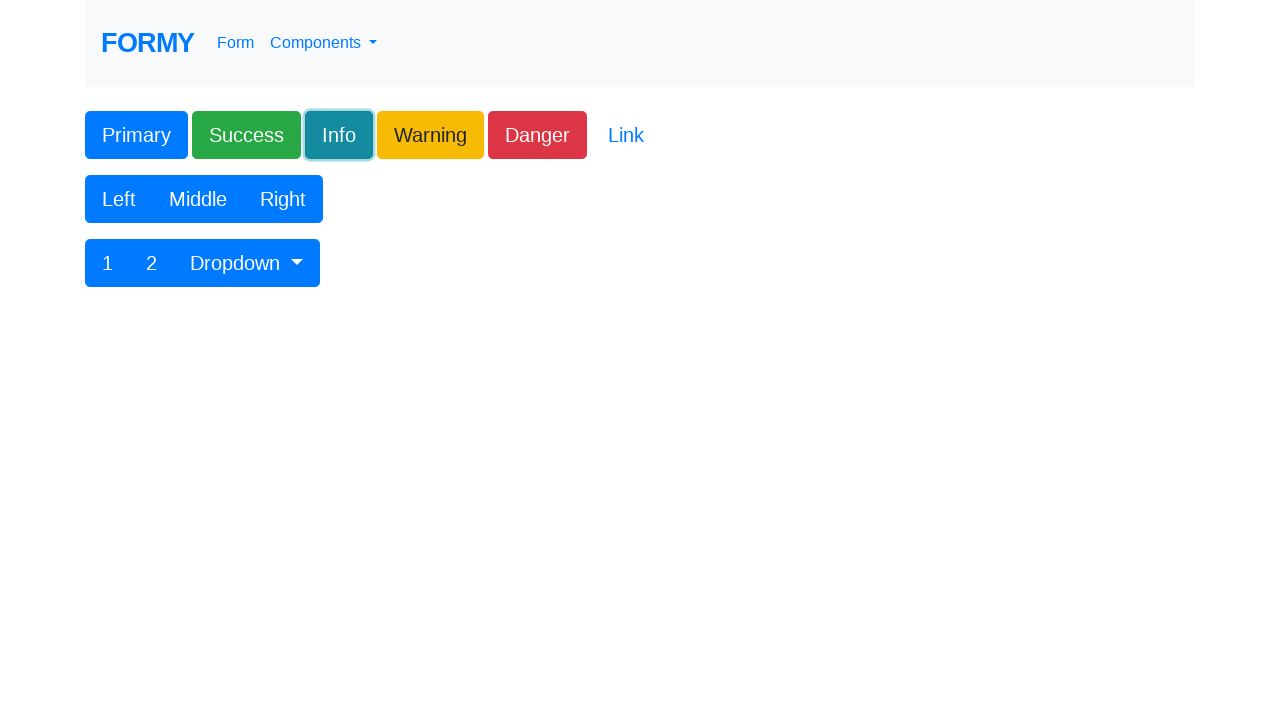

Clicked danger button at (538, 135) on .btn-danger
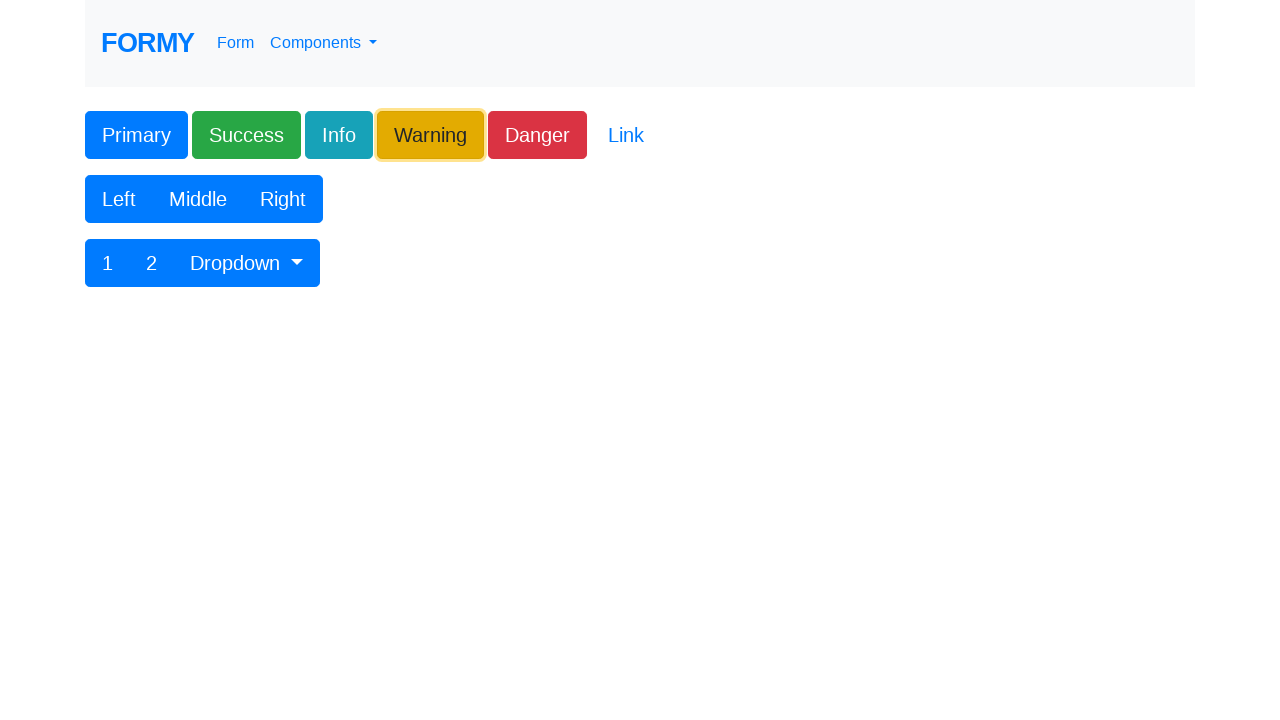

Clicked link button at (626, 135) on .btn-link
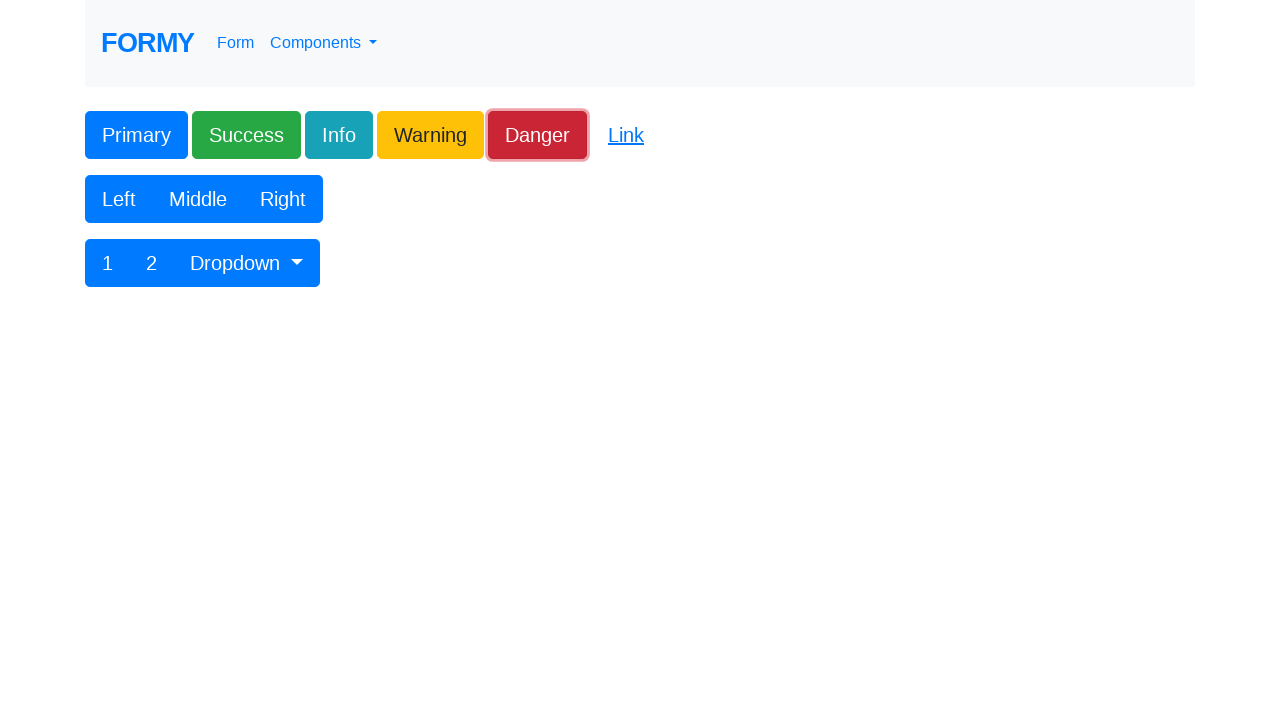

Clicked Left button in button group at (119, 199) on xpath=//button[text()='Left']
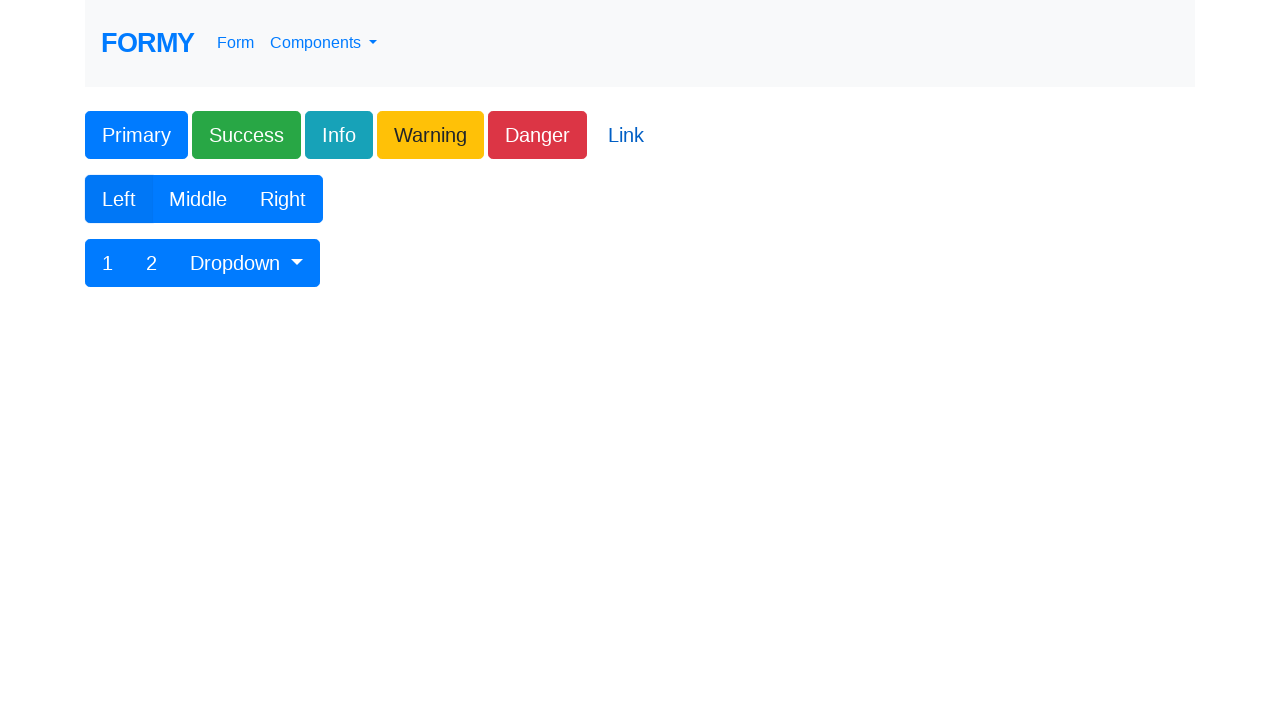

Clicked Middle button in button group at (198, 199) on xpath=//button[text()='Middle']
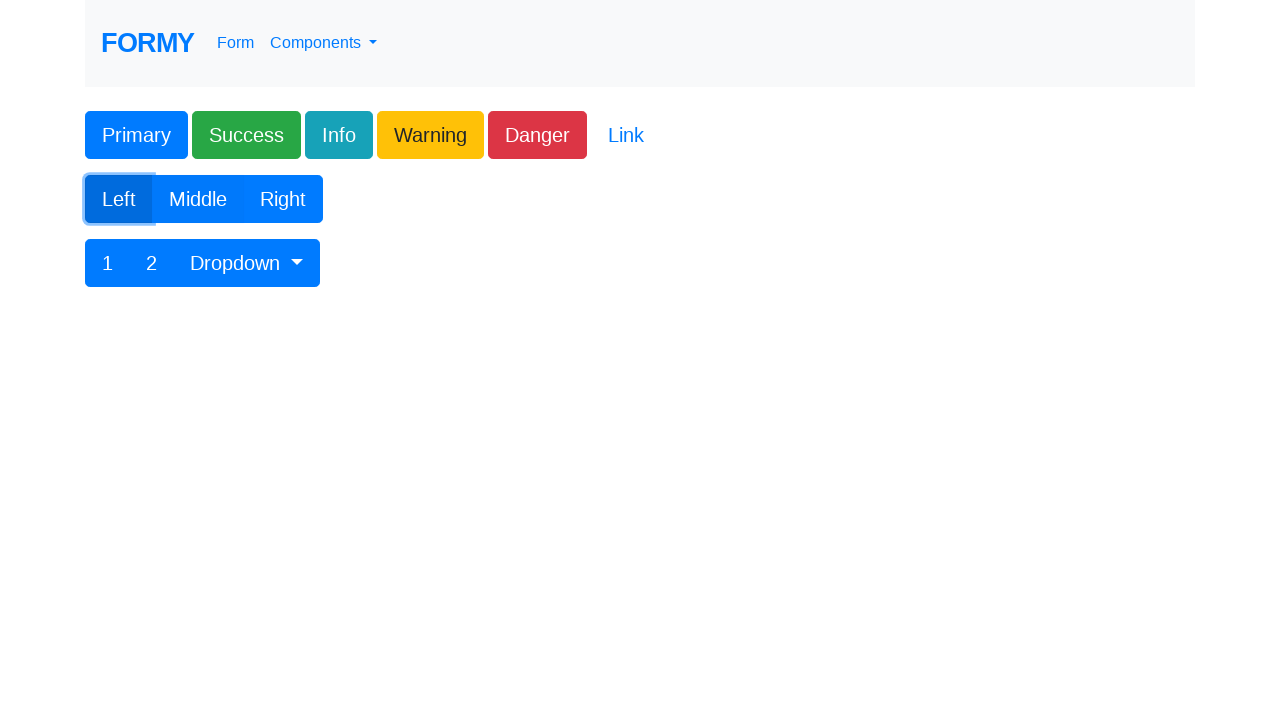

Clicked Right button in button group at (283, 199) on xpath=//button[text()='Right']
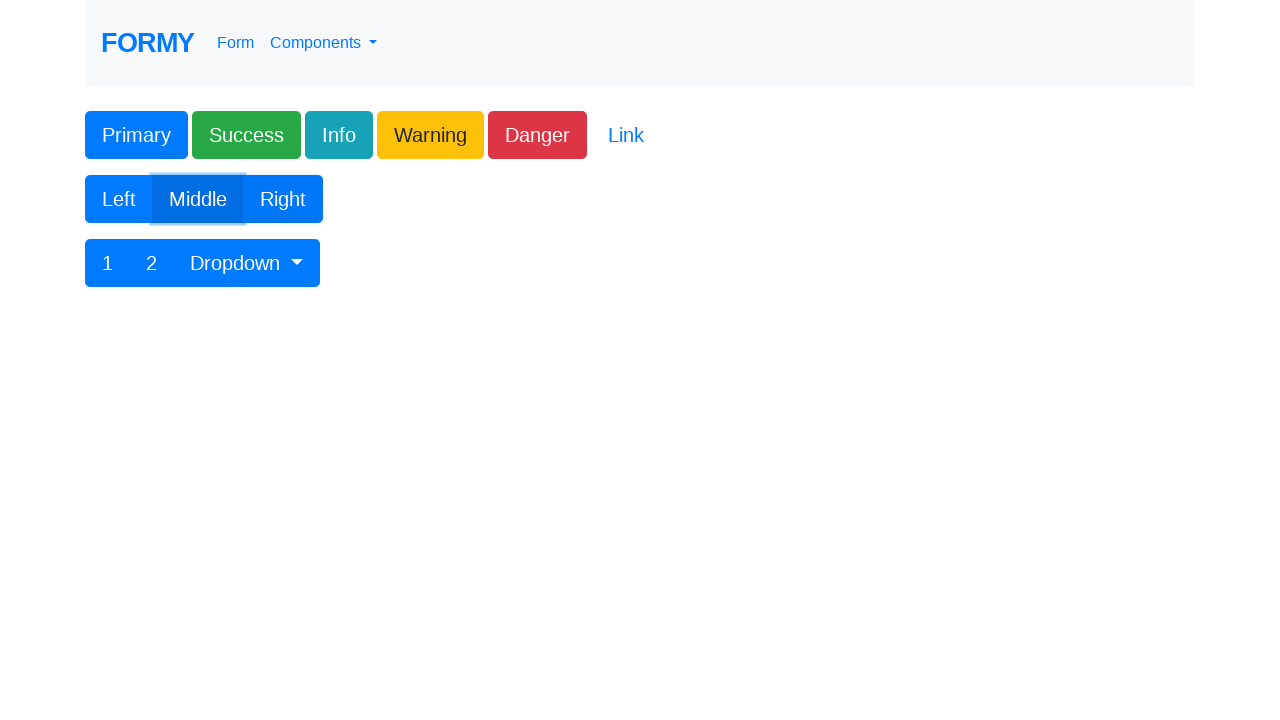

Clicked button '1' in dropdown group at (108, 263) on xpath=//button[text()='1']
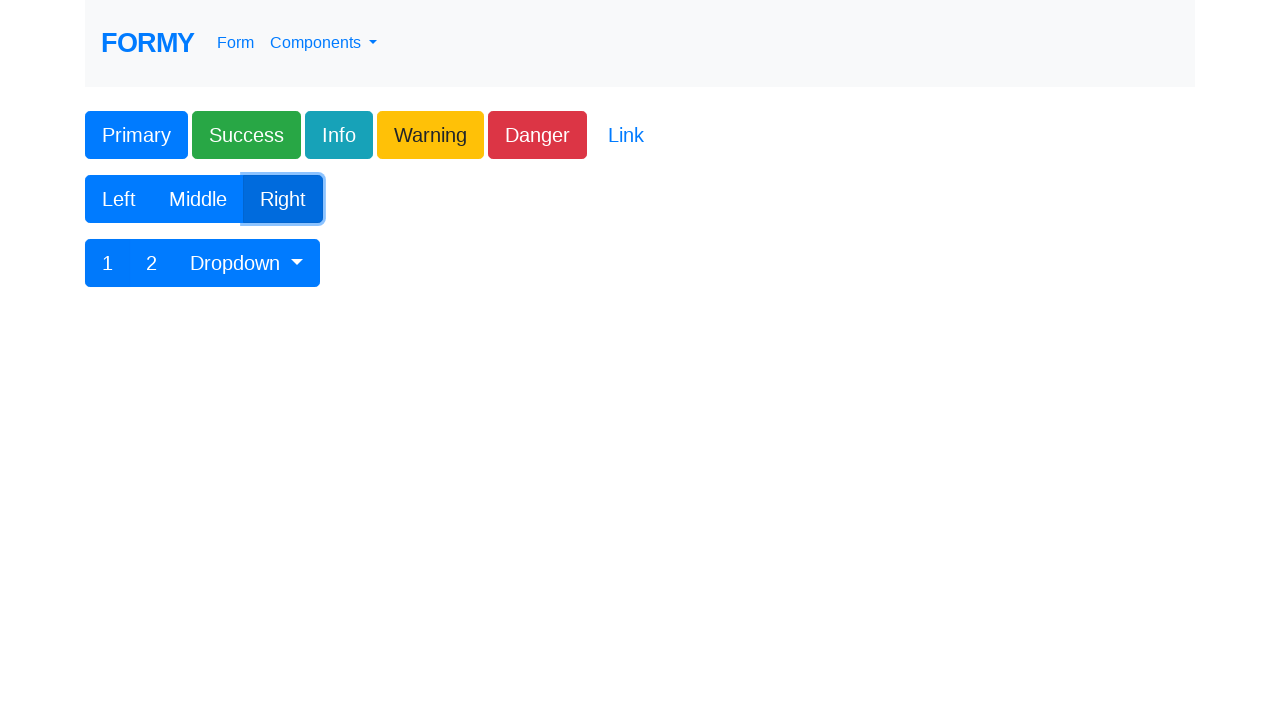

Clicked button '2' in dropdown group at (152, 263) on xpath=//button[text()='2']
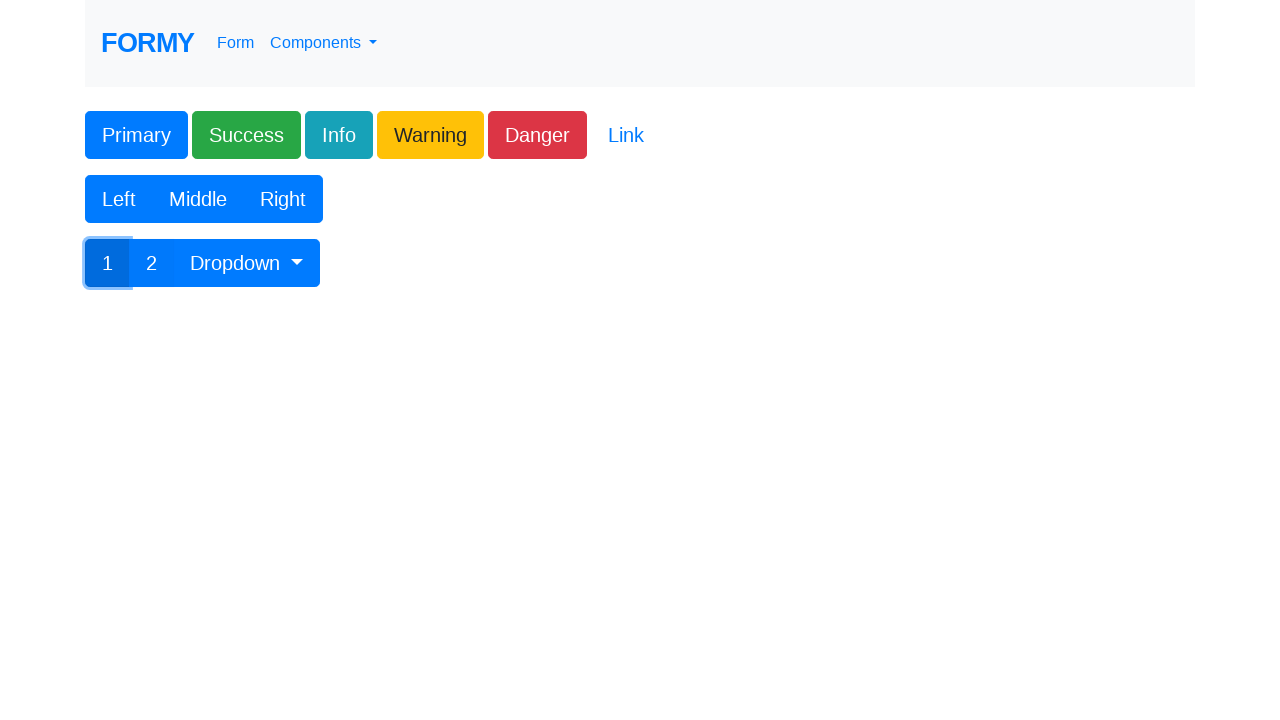

Clicked dropdown button to open menu at (247, 263) on #btnGroupDrop1
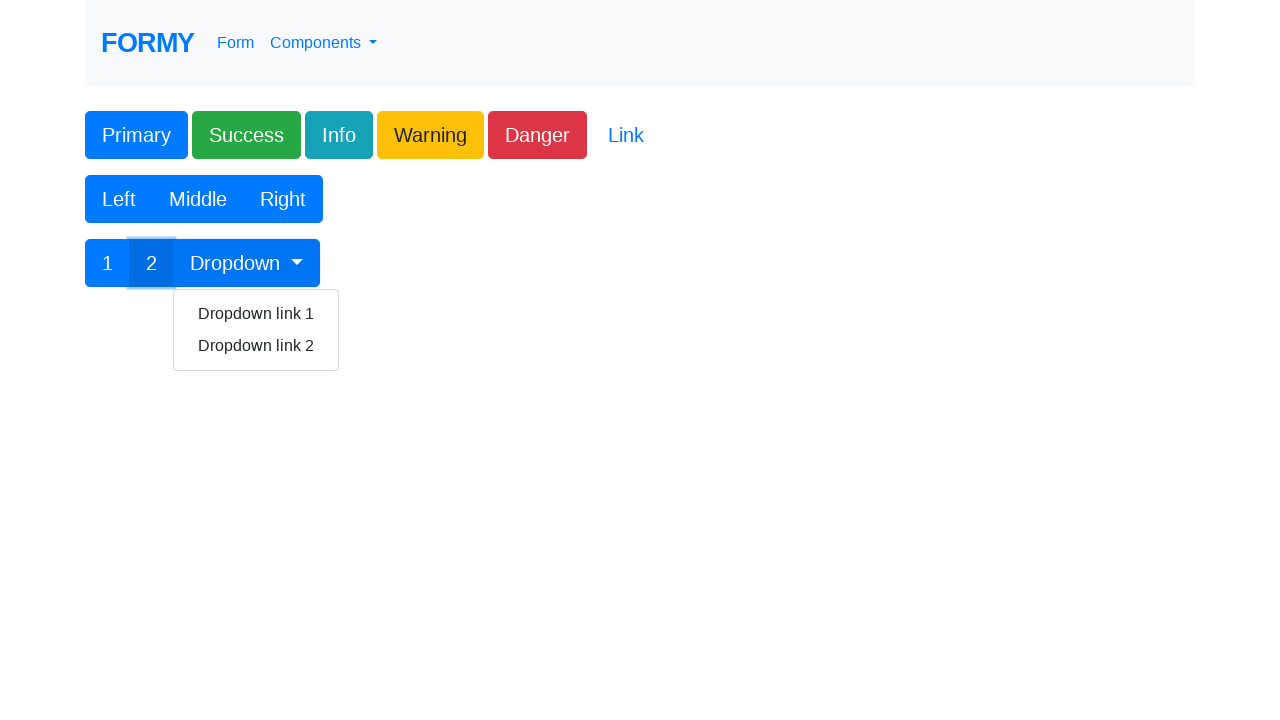

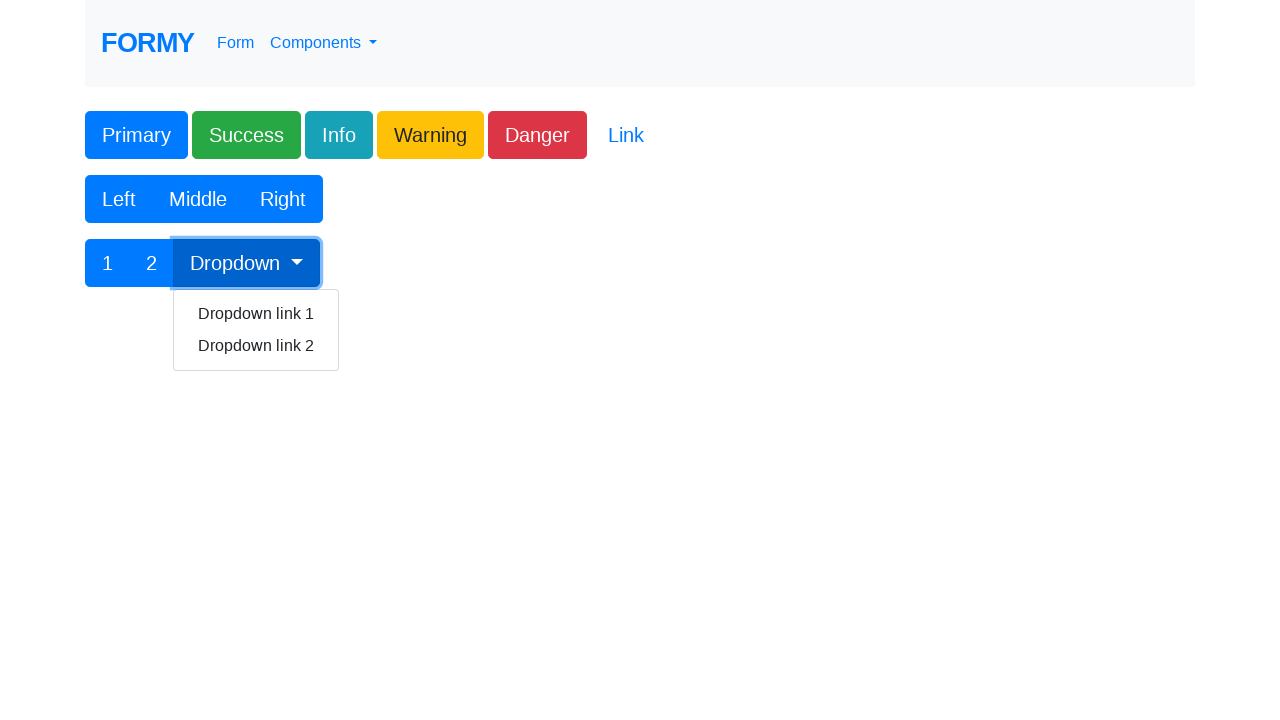